Tests filtering to display all items after applying other filters

Starting URL: https://demo.playwright.dev/todomvc

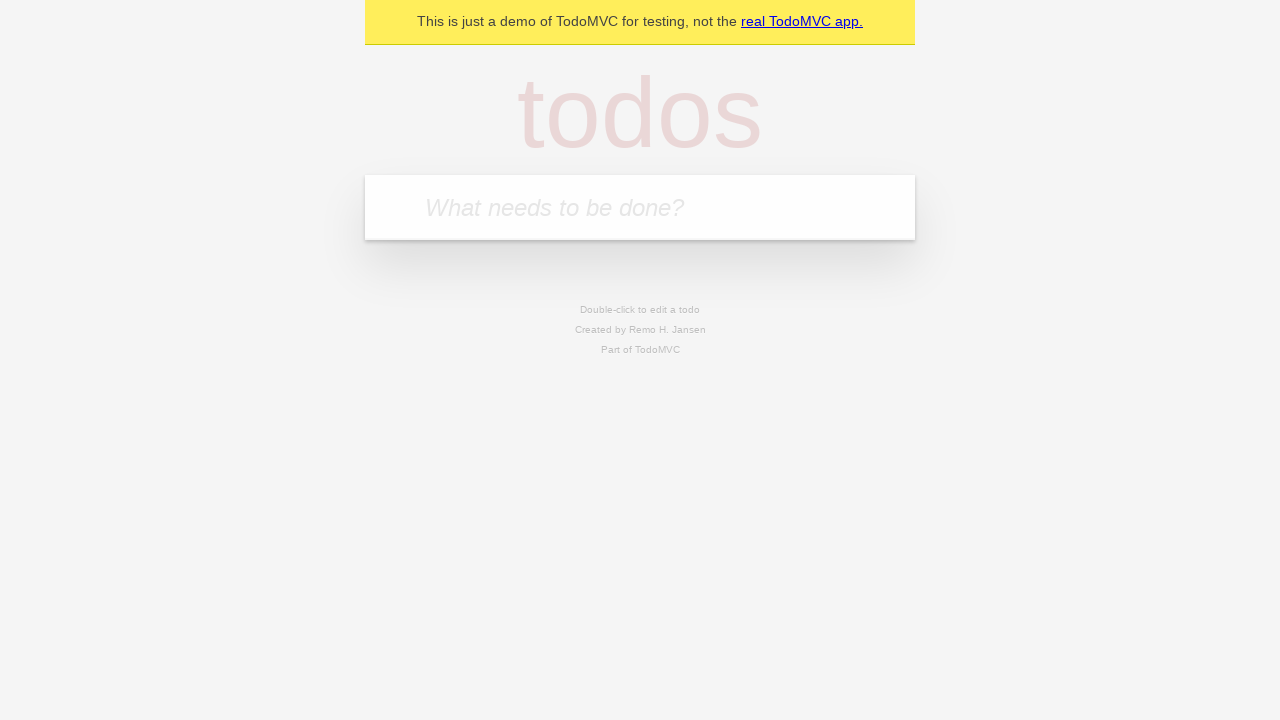

Filled new todo field with 'buy some cheese' on .new-todo
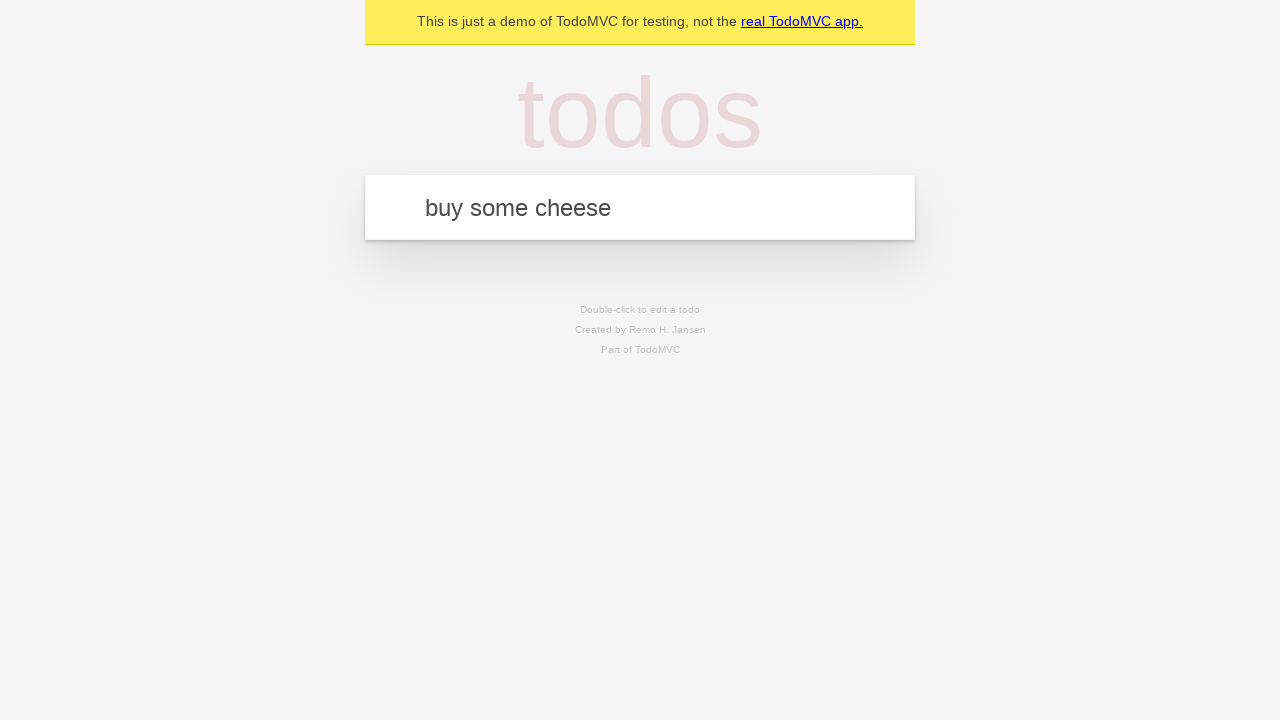

Pressed Enter to add first todo item on .new-todo
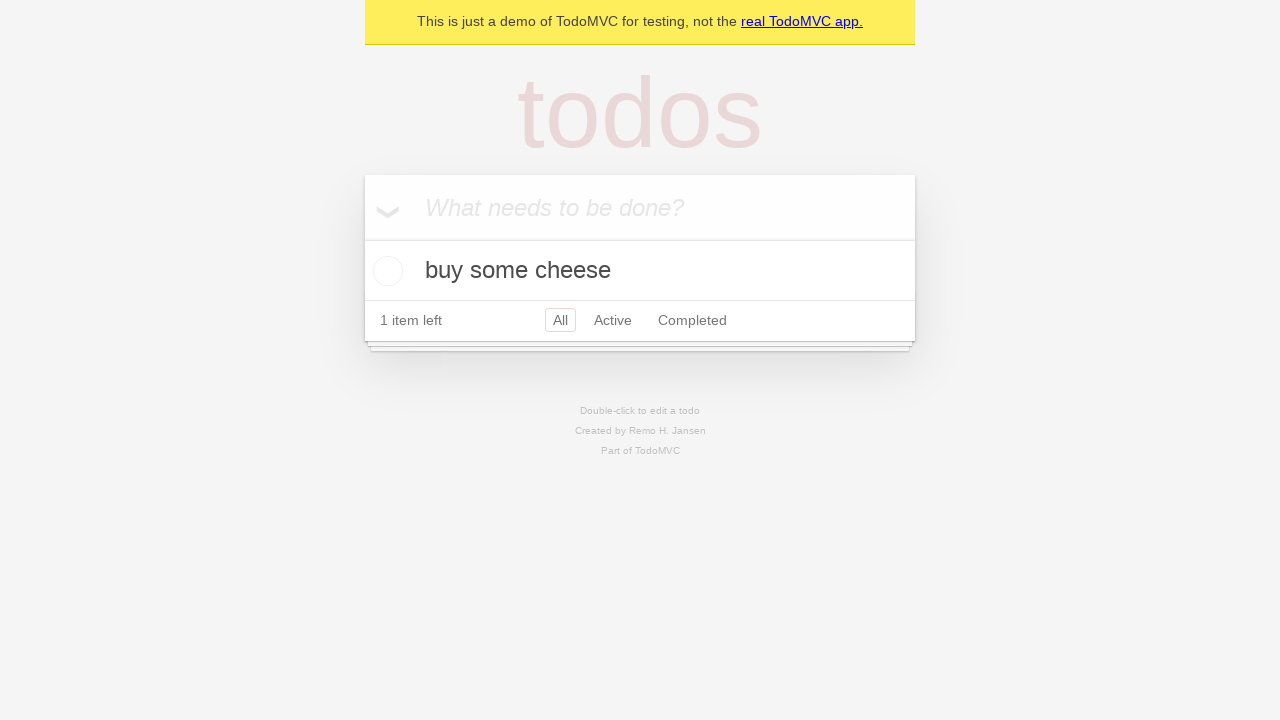

Filled new todo field with 'feed the cat' on .new-todo
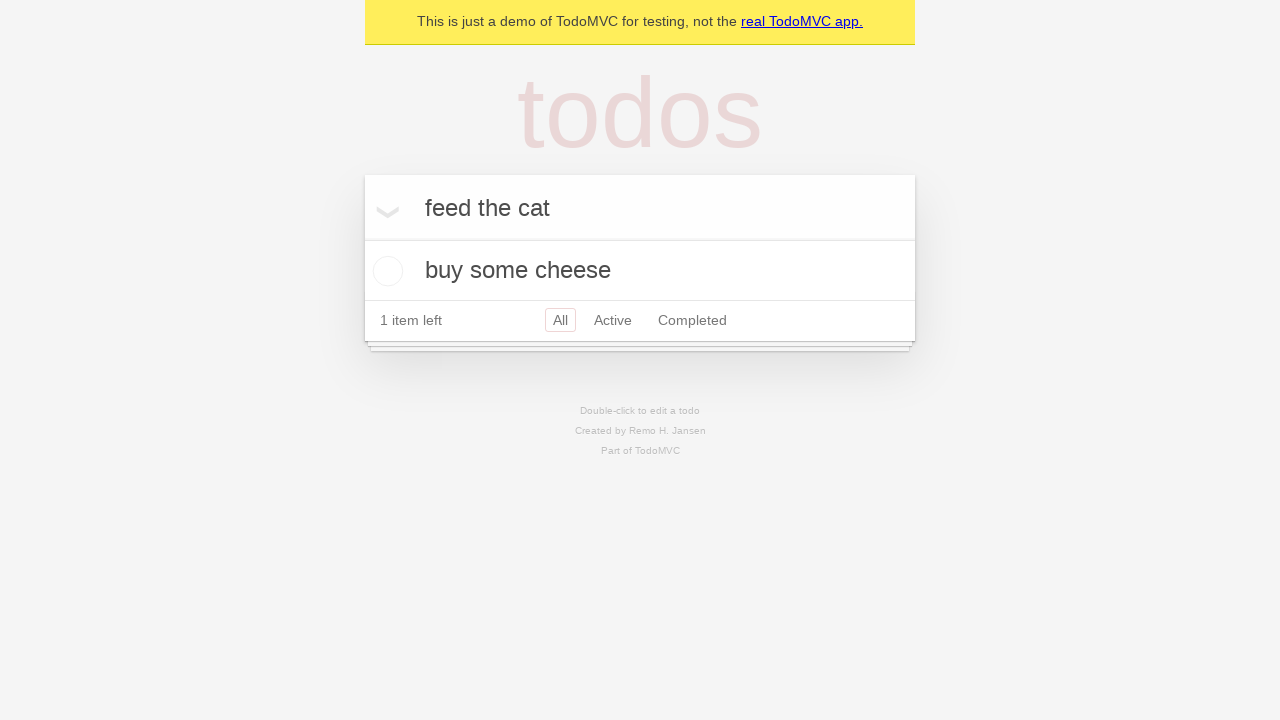

Pressed Enter to add second todo item on .new-todo
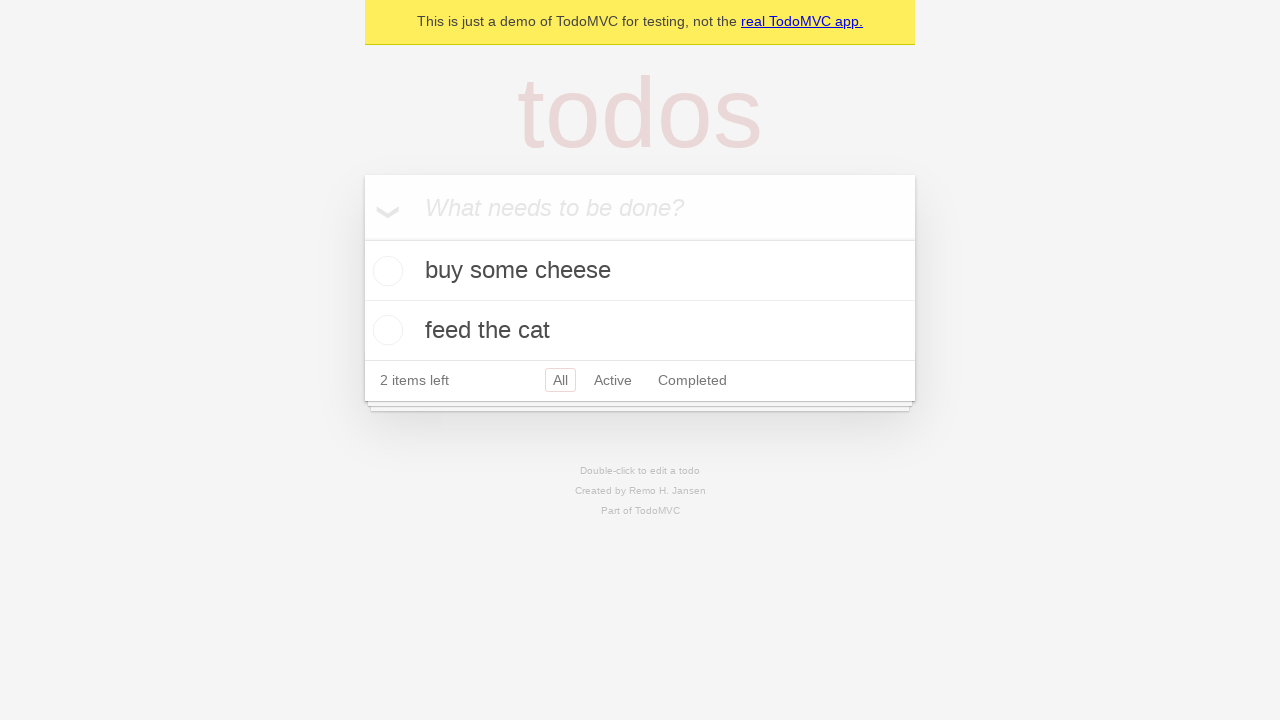

Filled new todo field with 'book a doctors appointment' on .new-todo
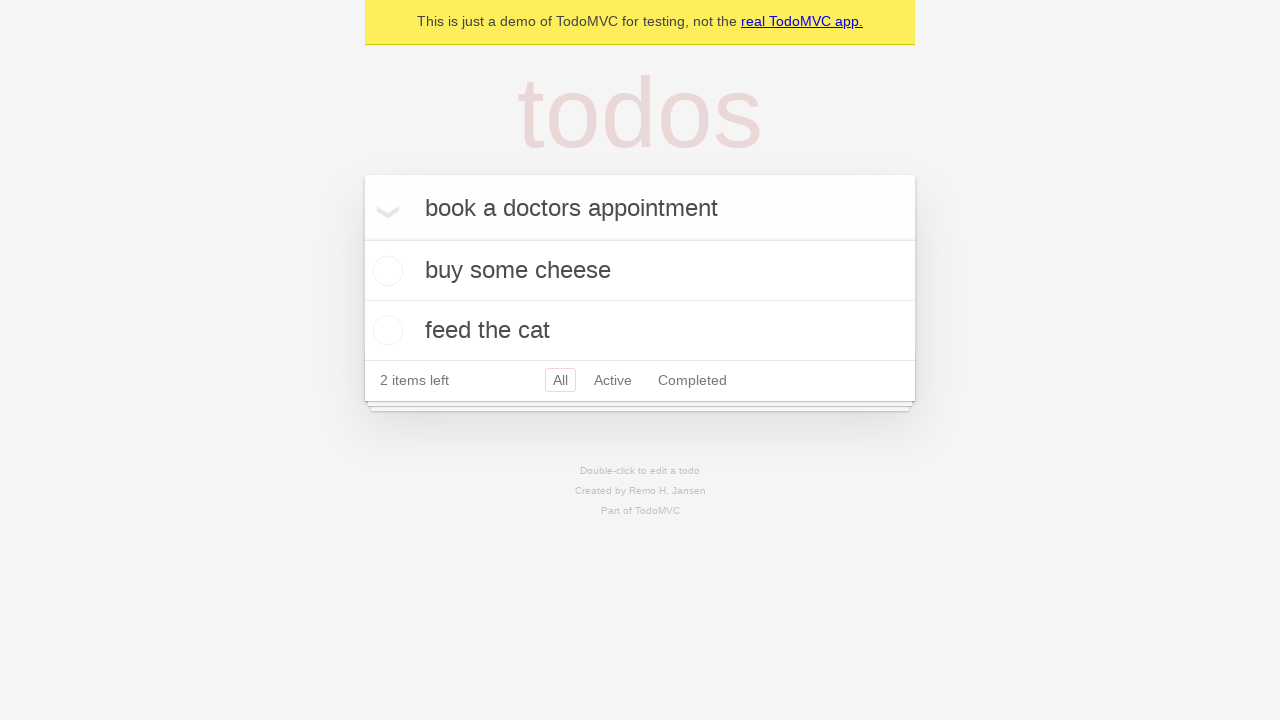

Pressed Enter to add third todo item on .new-todo
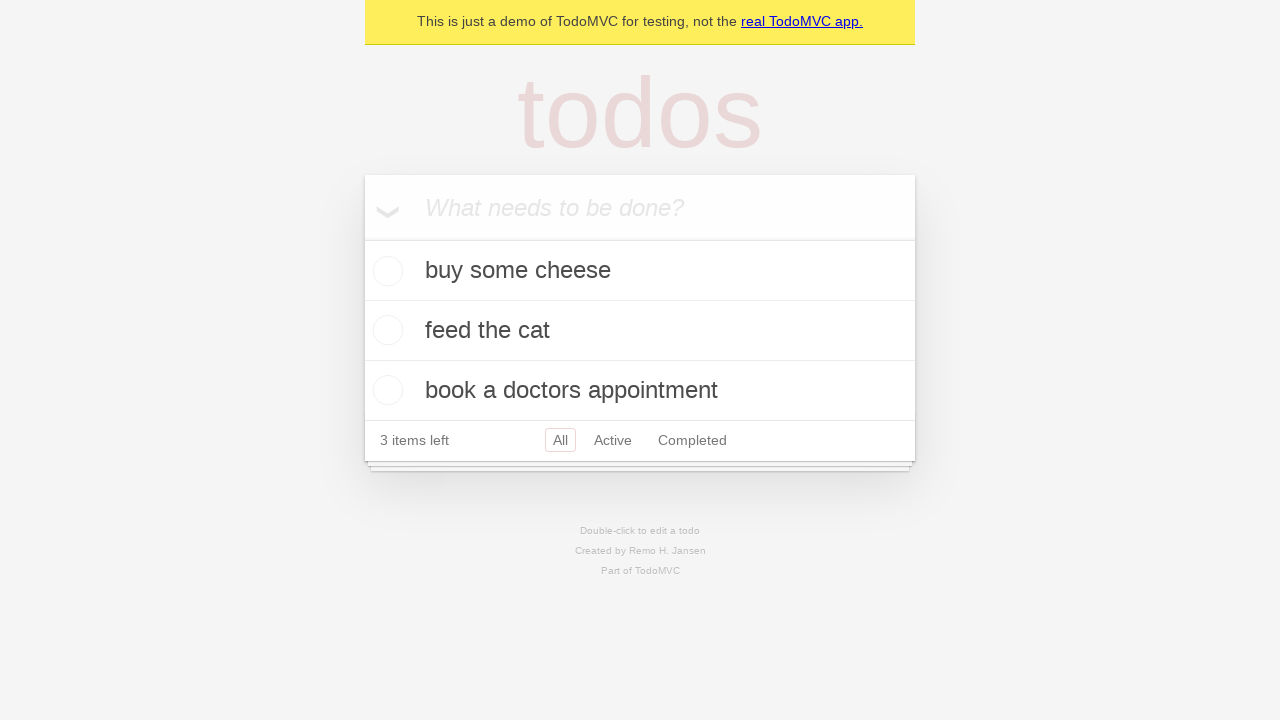

All three todo items are now visible
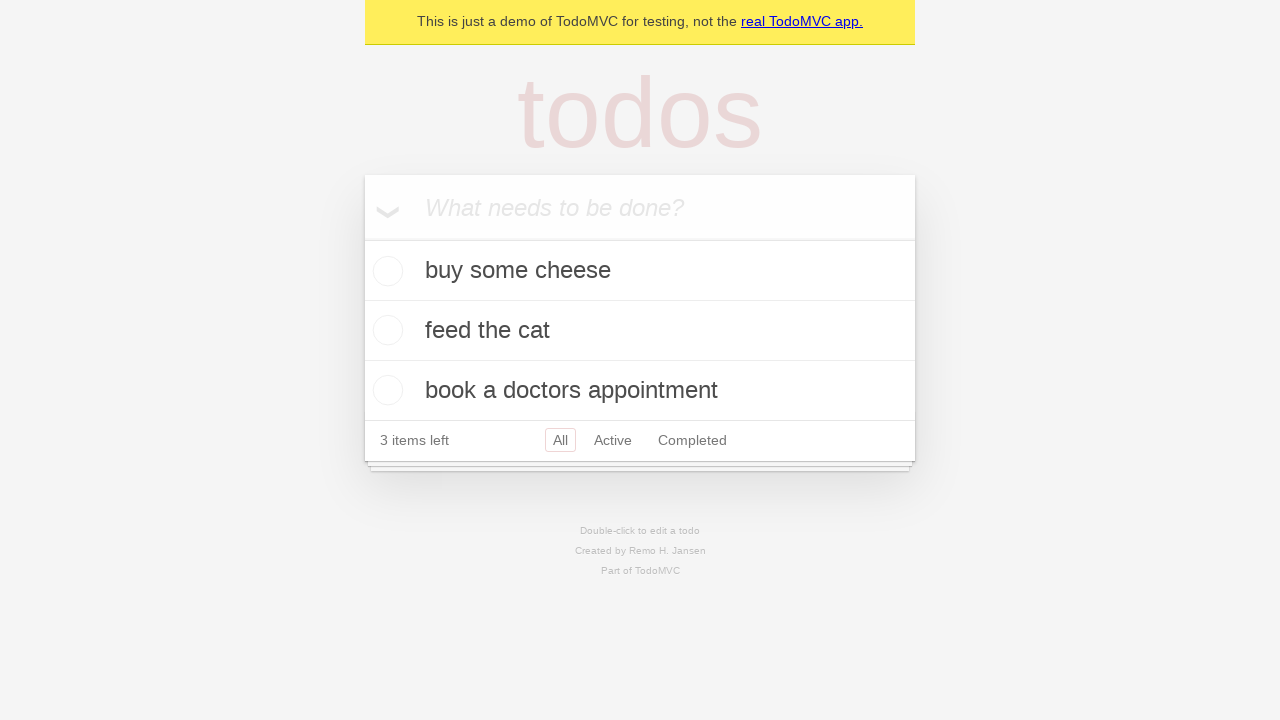

Marked second todo item as completed at (385, 330) on .todo-list li .toggle >> nth=1
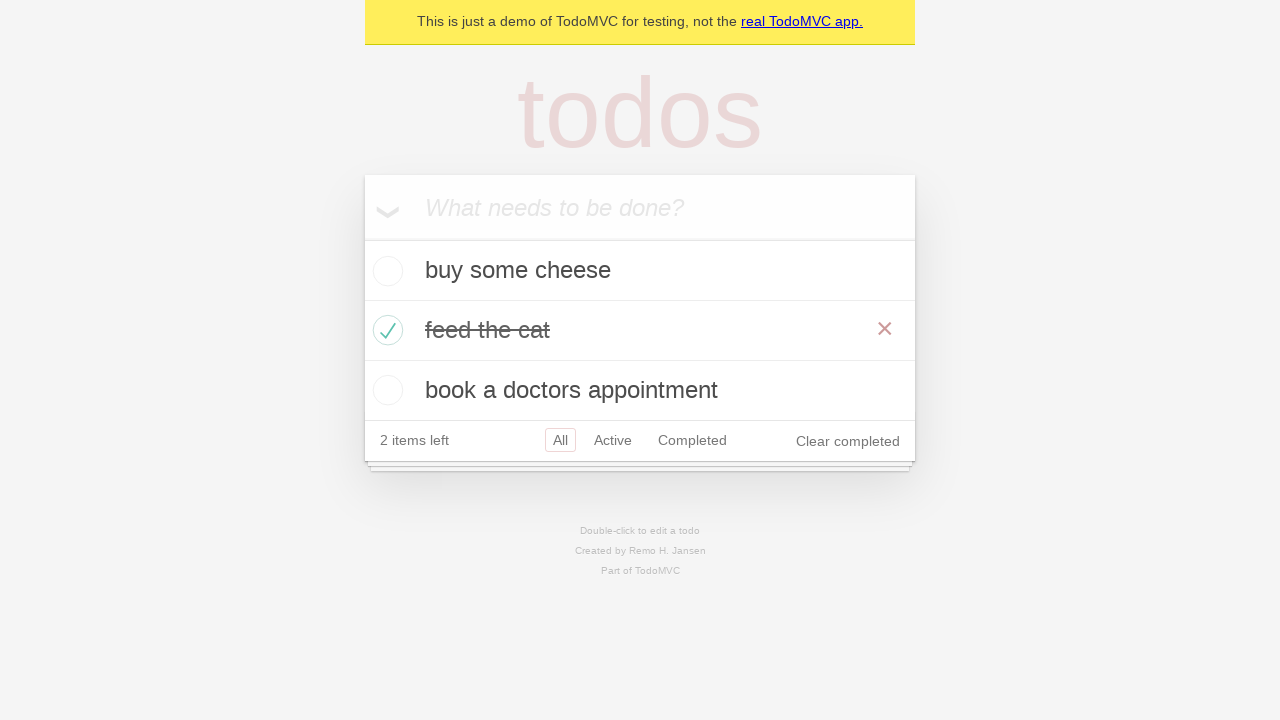

Clicked 'Active' filter to show only active items at (613, 440) on .filters >> internal:text="Active"i
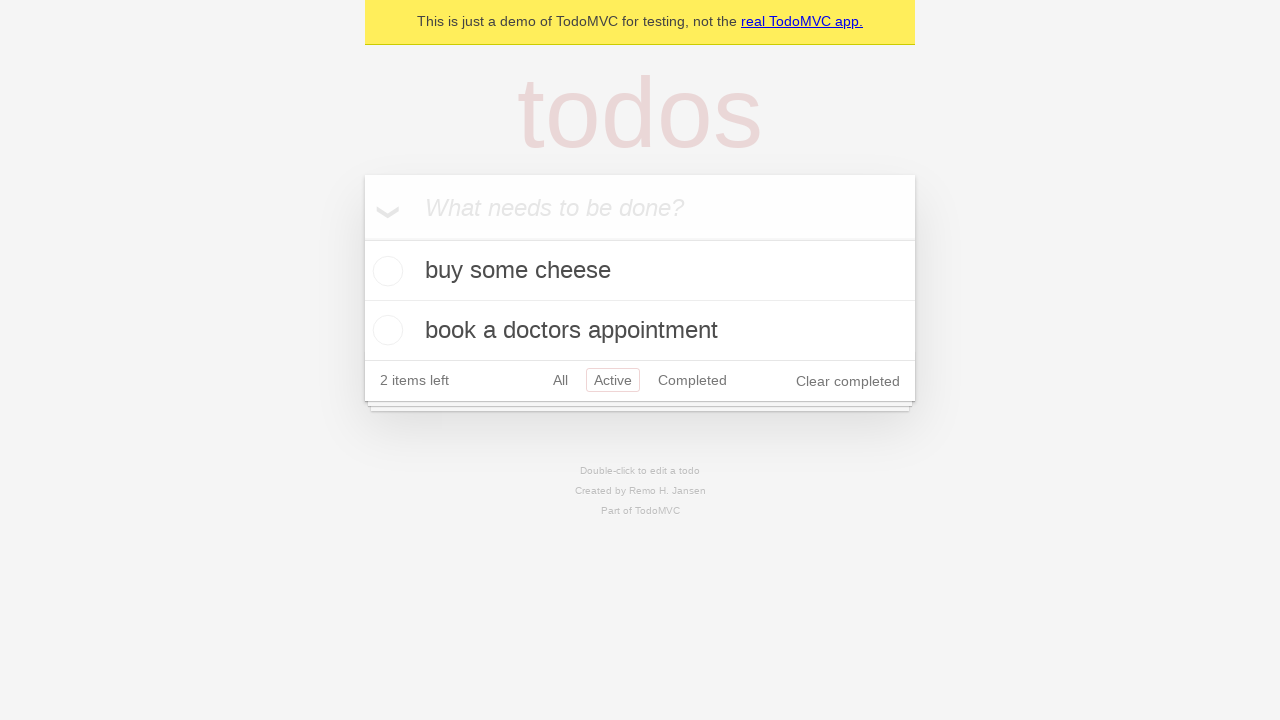

Clicked 'Completed' filter to show only completed items at (692, 380) on .filters >> internal:text="Completed"i
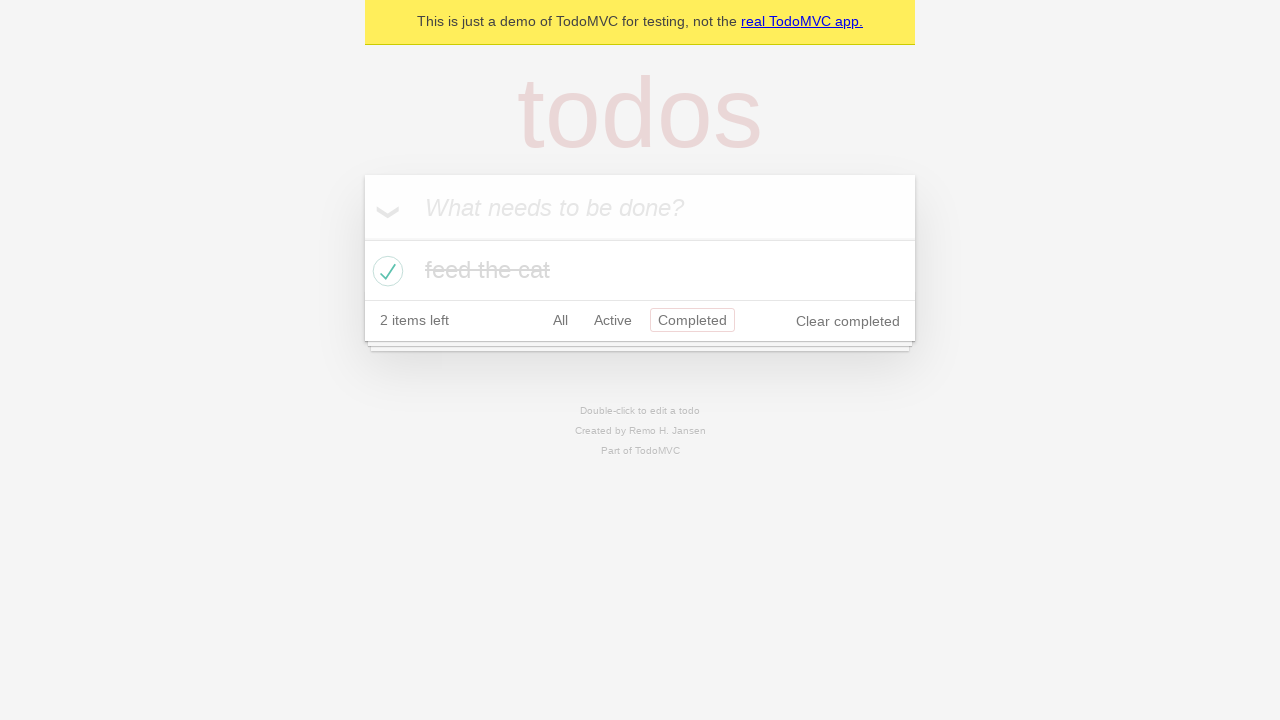

Clicked 'All' filter to display all items at (560, 320) on .filters >> internal:text="All"i
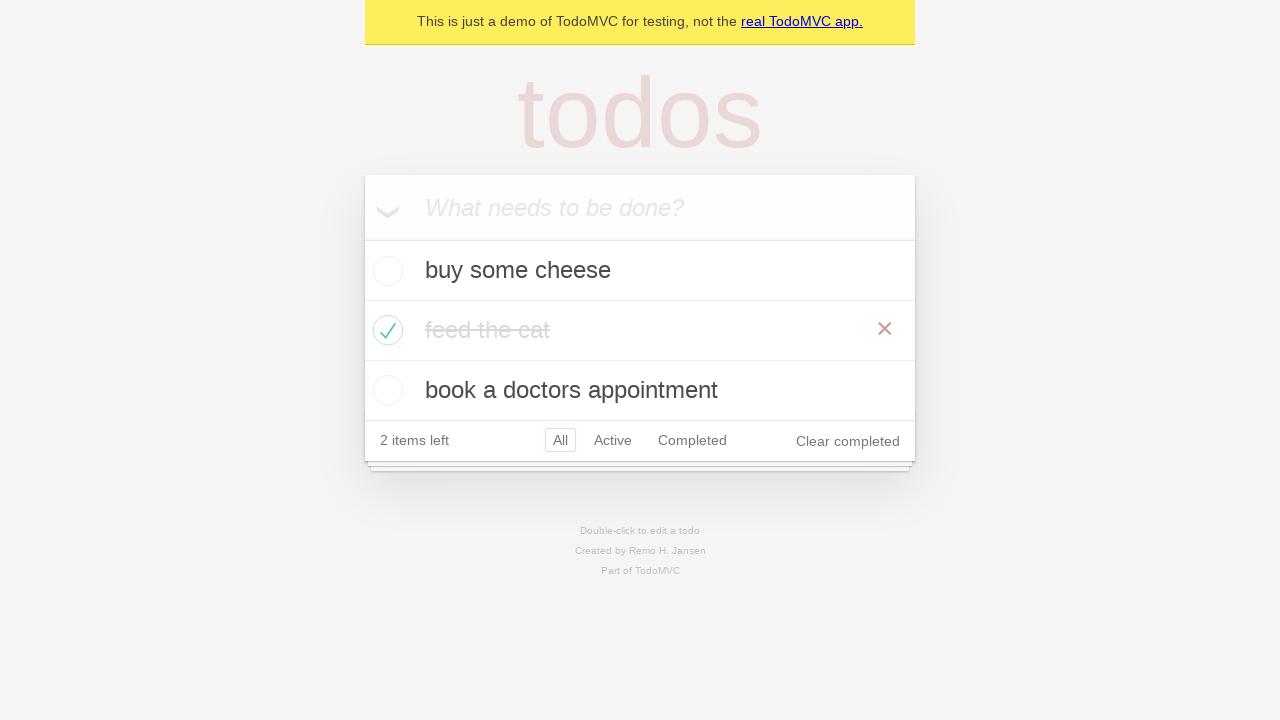

All three todo items are displayed after applying 'All' filter
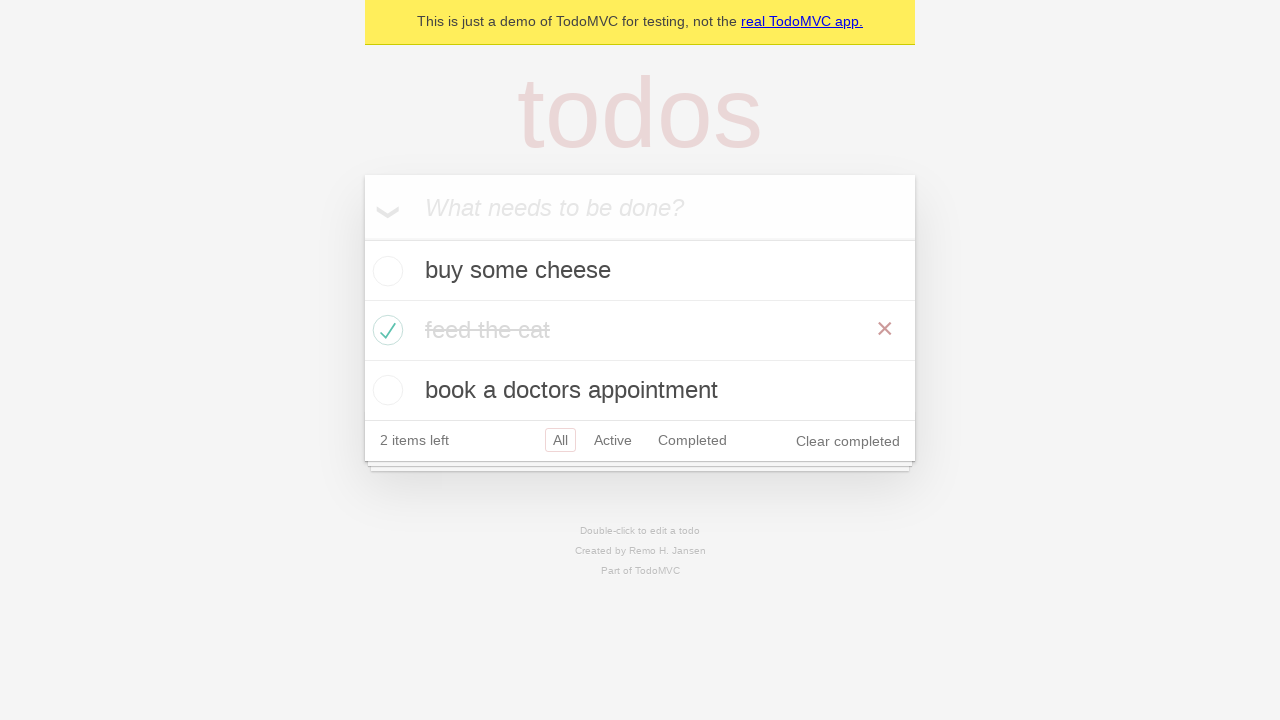

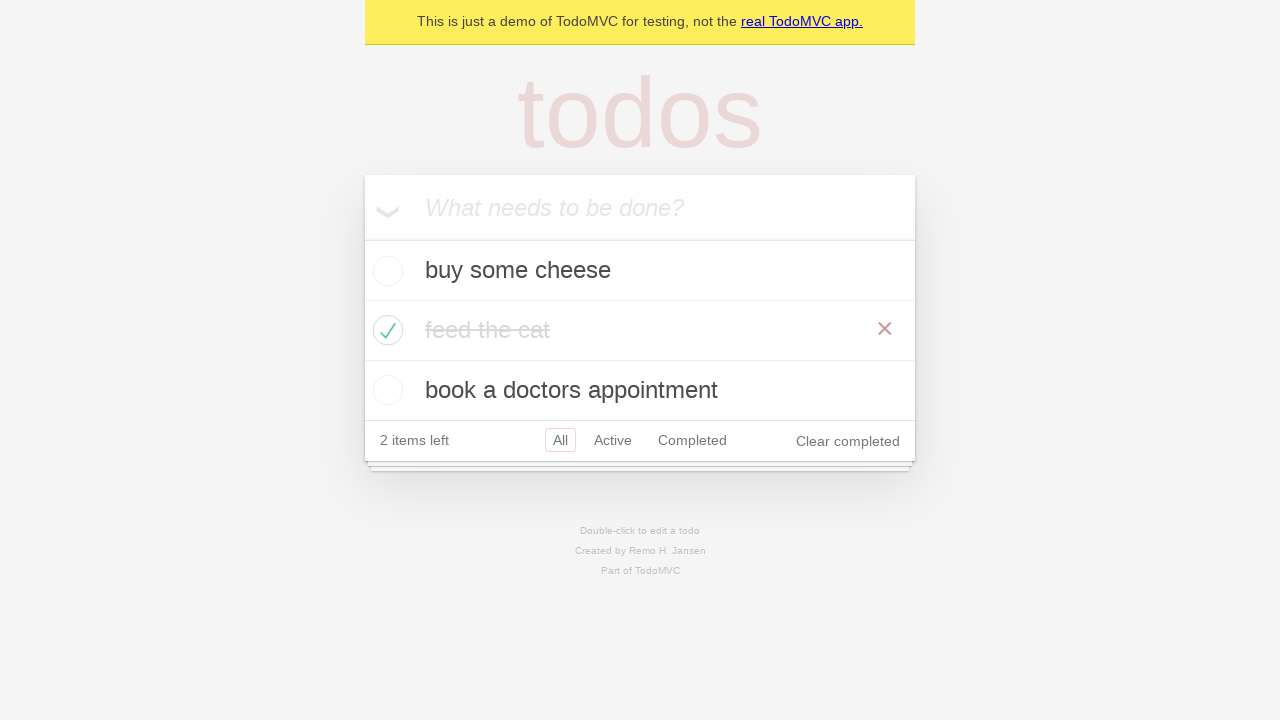